Tests that main and footer sections become visible when items are added

Starting URL: https://demo.playwright.dev/todomvc

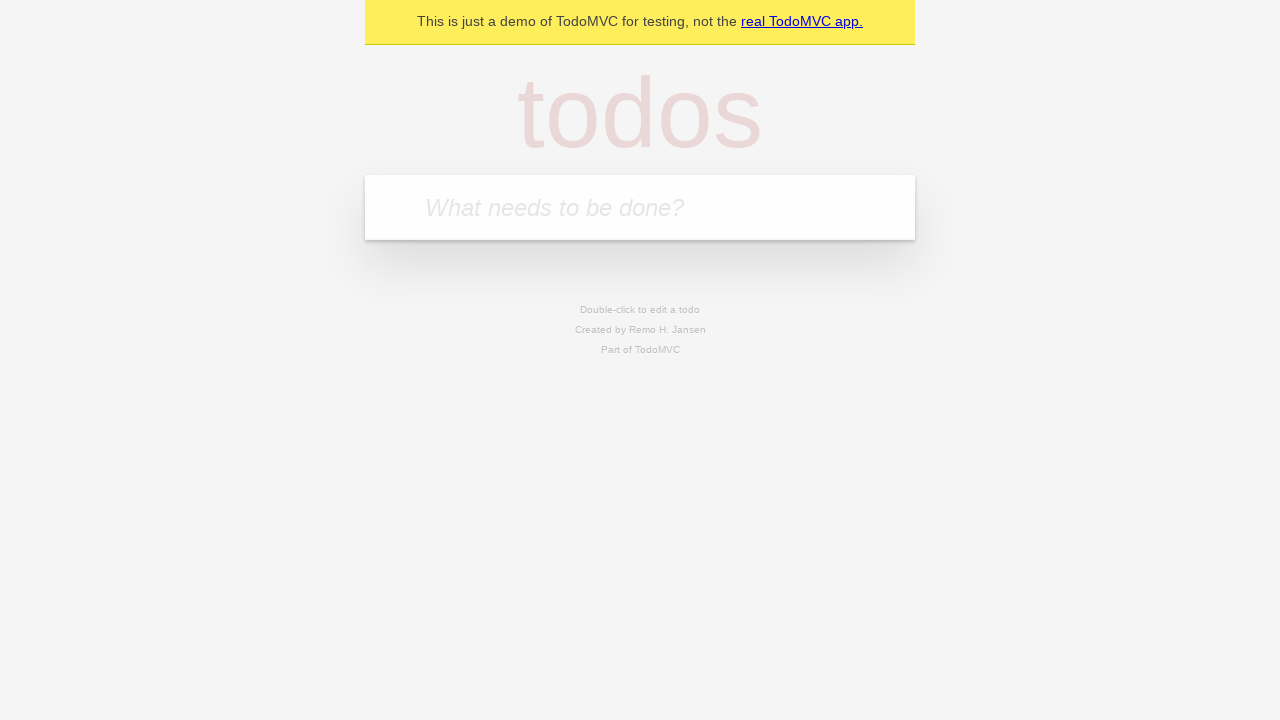

Filled new todo input field with 'buy some cheese' on .new-todo
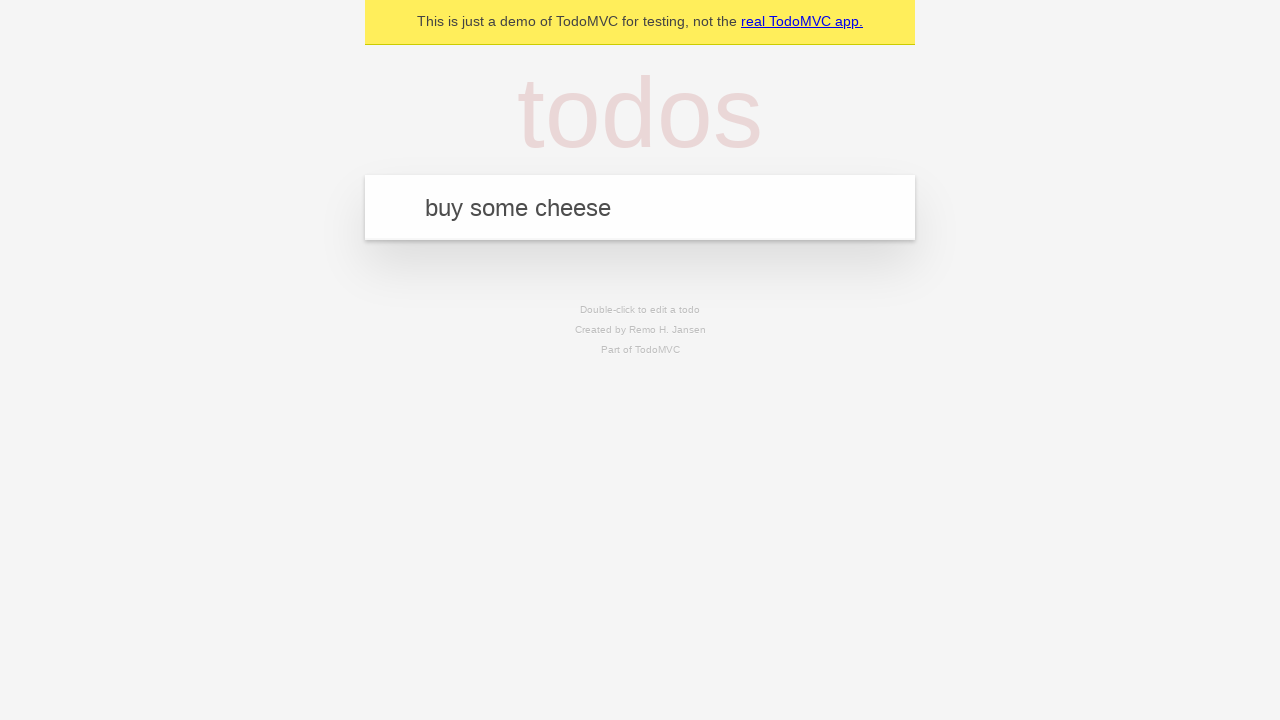

Pressed Enter to add the todo item on .new-todo
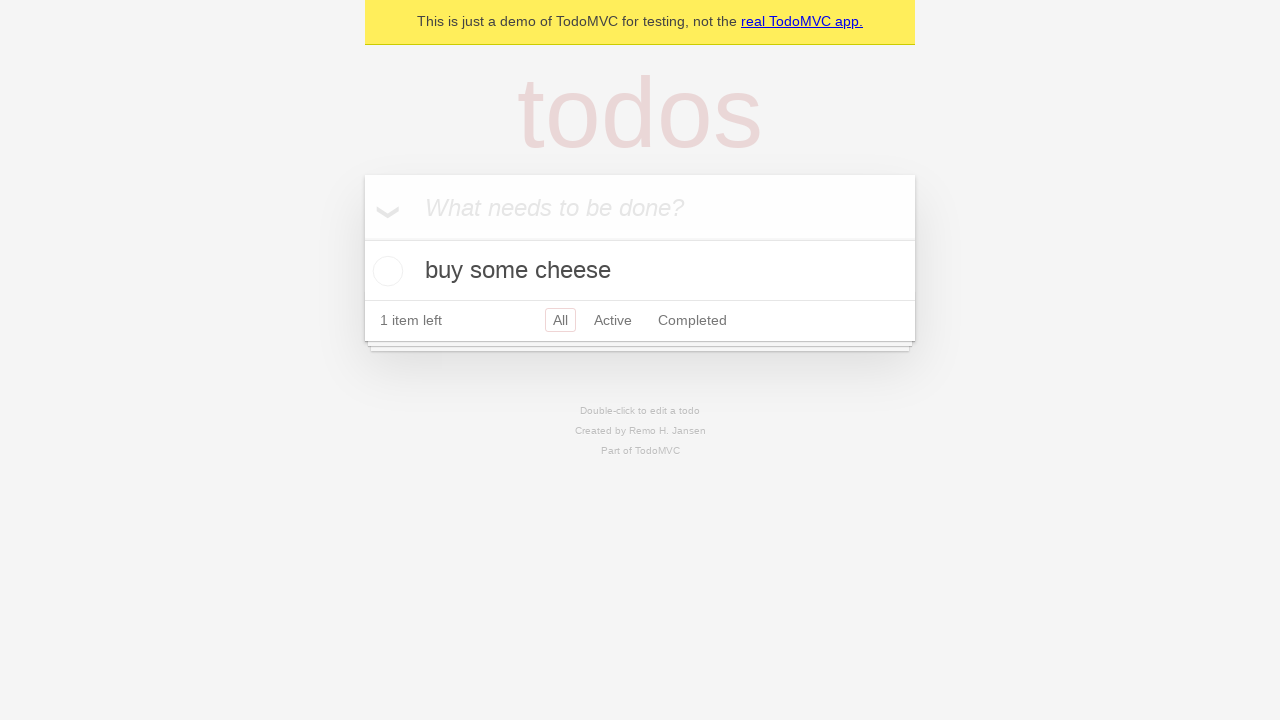

Main section became visible after adding todo item
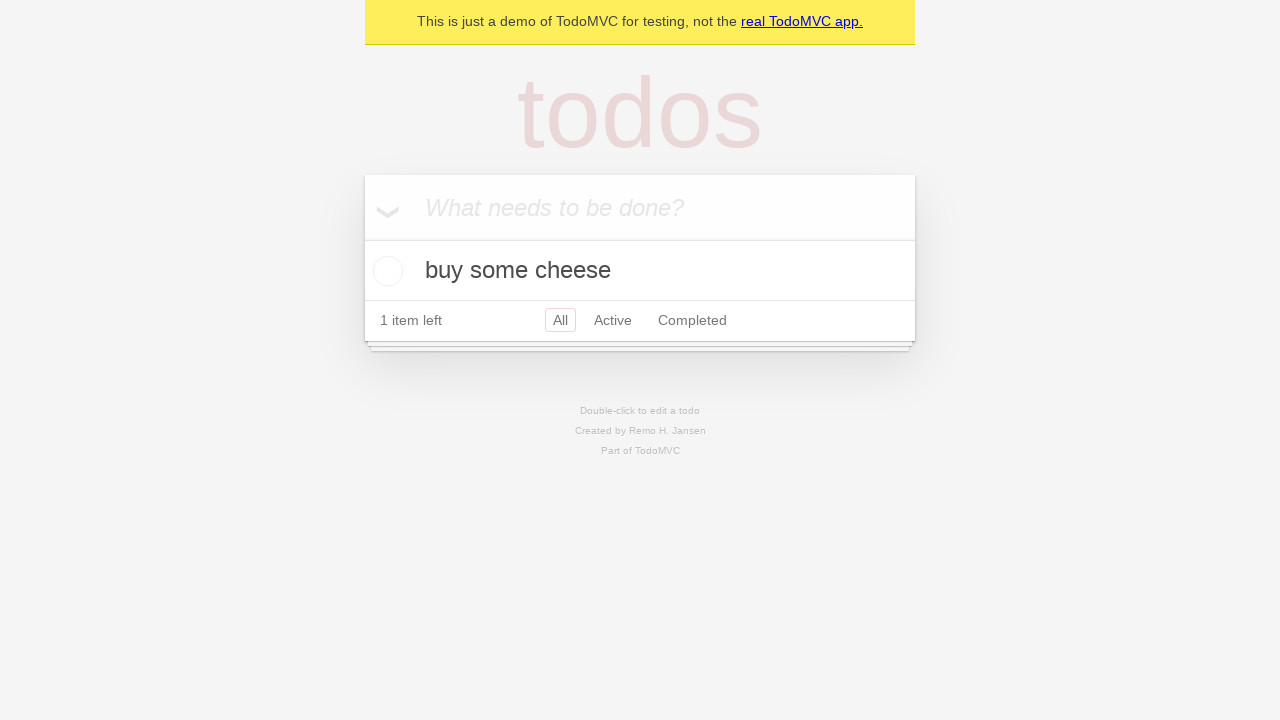

Footer section became visible after adding todo item
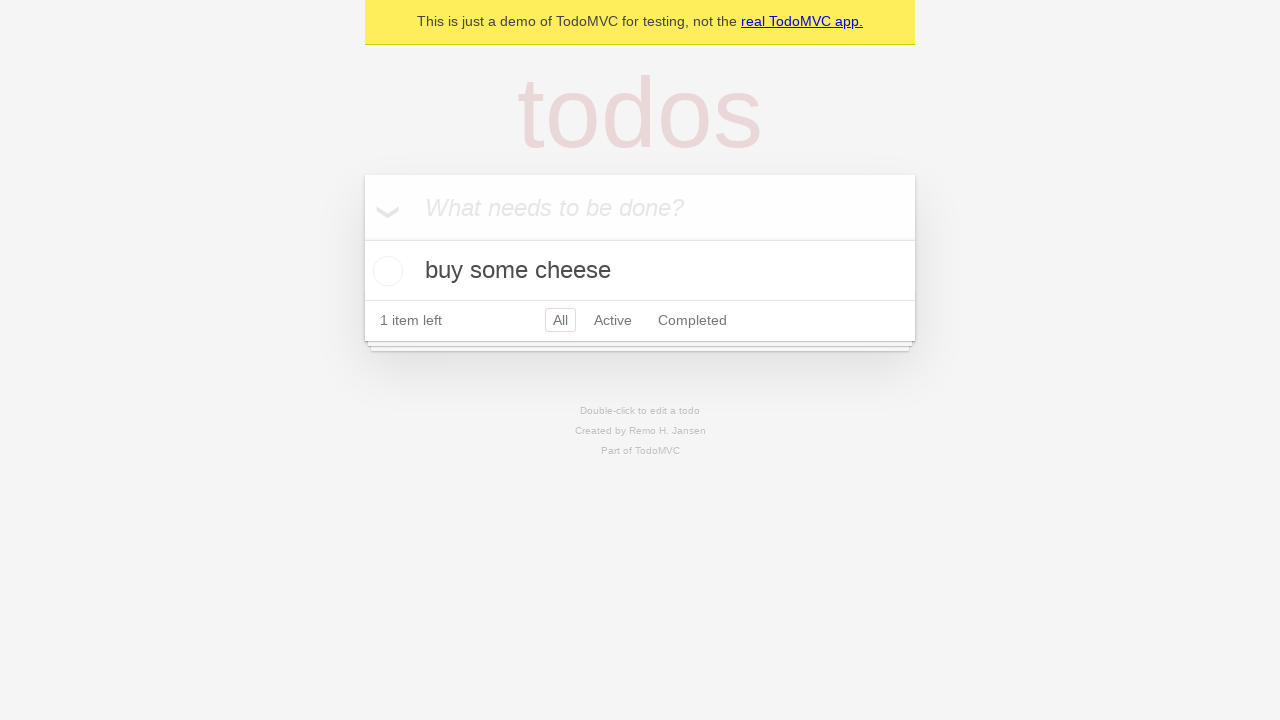

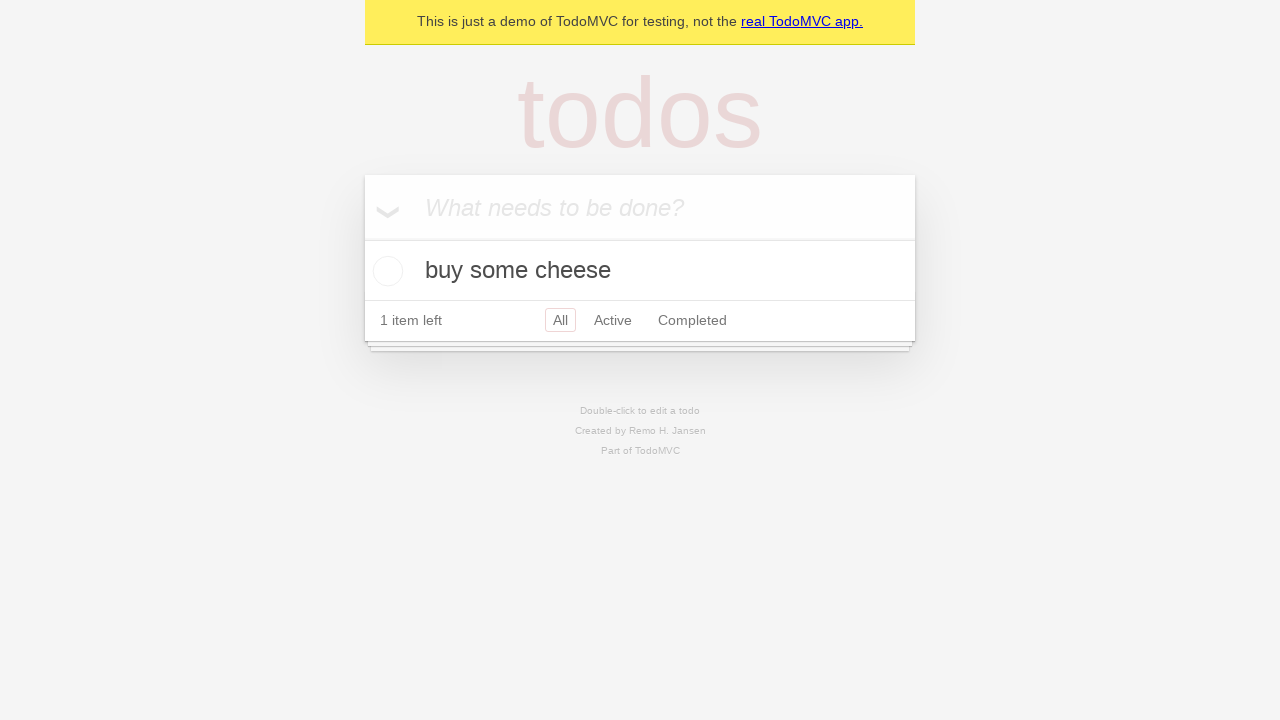